Tests confirm alert with parameterized accept/dismiss actions and verifies corresponding result messages.

Starting URL: https://demoqa.com/alerts

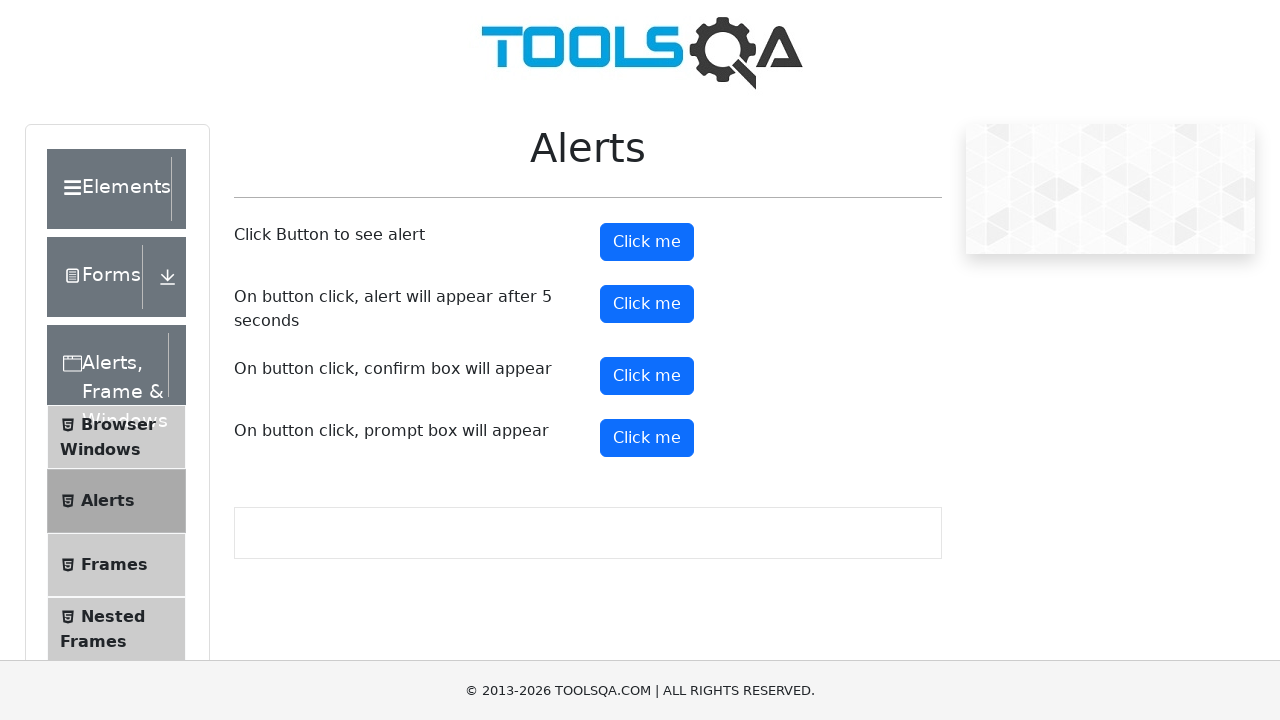

Set up dialog handler to accept the alert
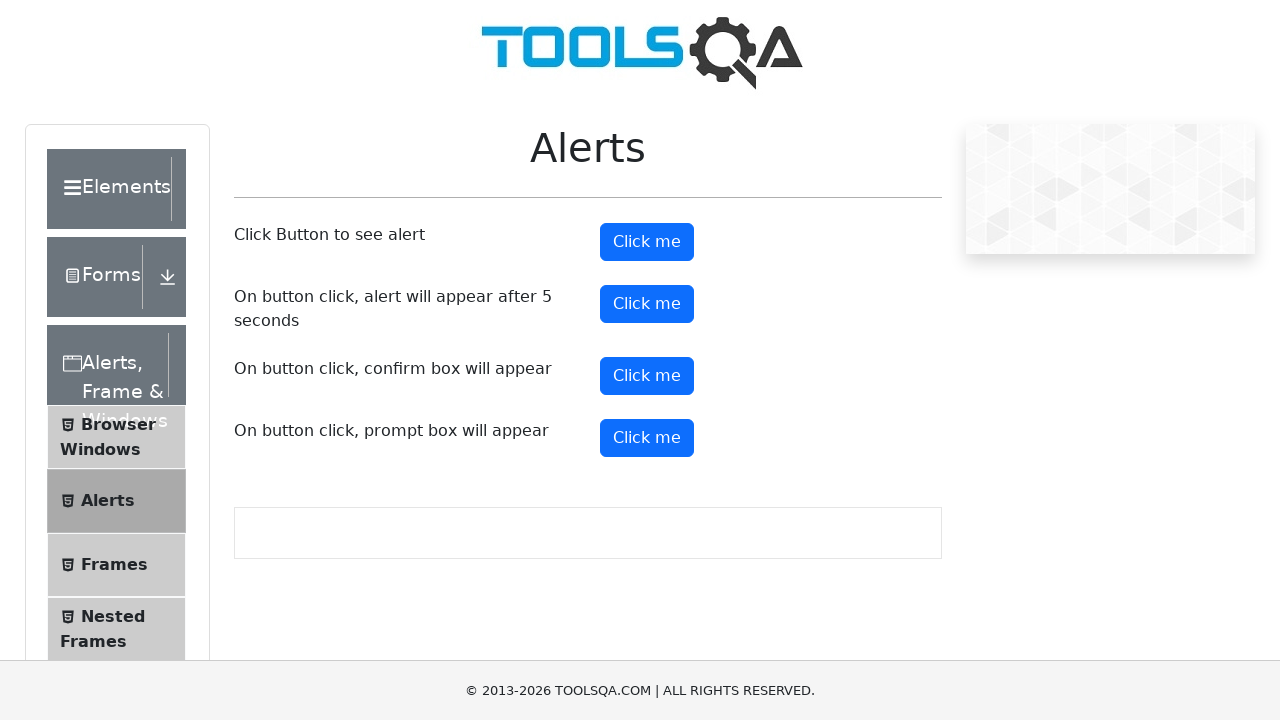

Clicked confirm button to trigger alert at (647, 376) on #confirmButton
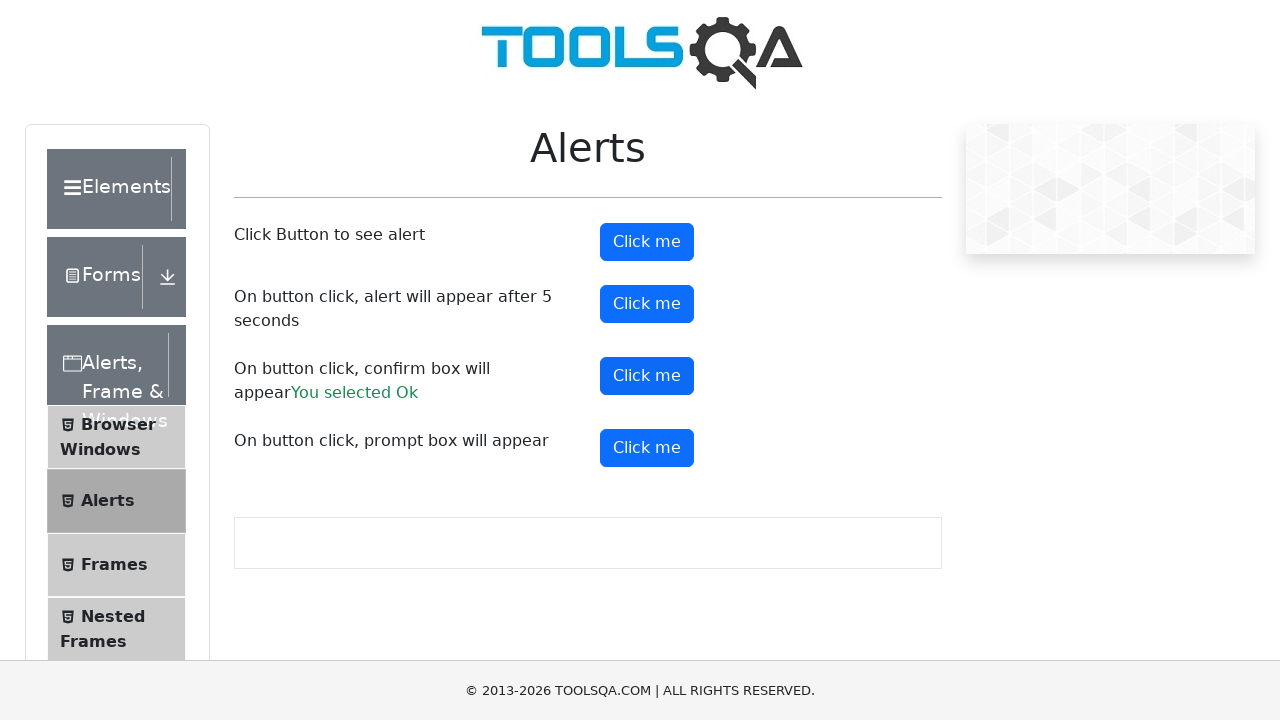

Waited for confirm result message to appear
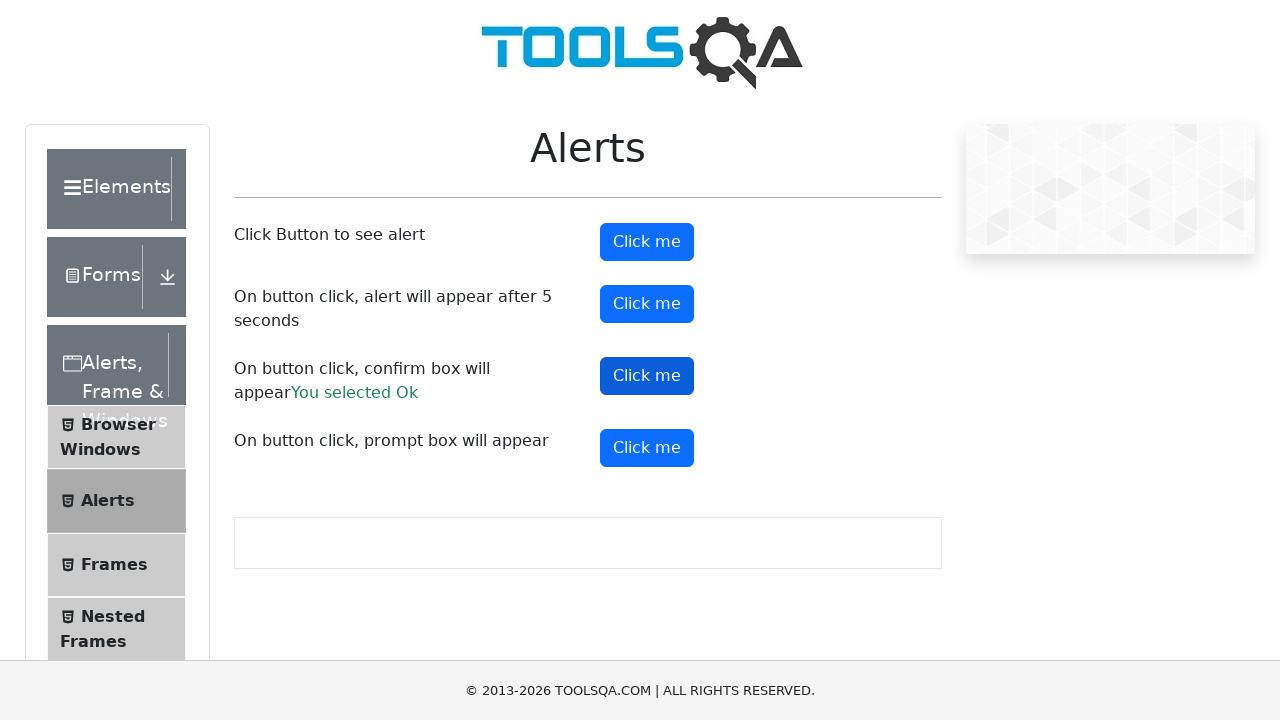

Verified result message contains 'You selected Ok'
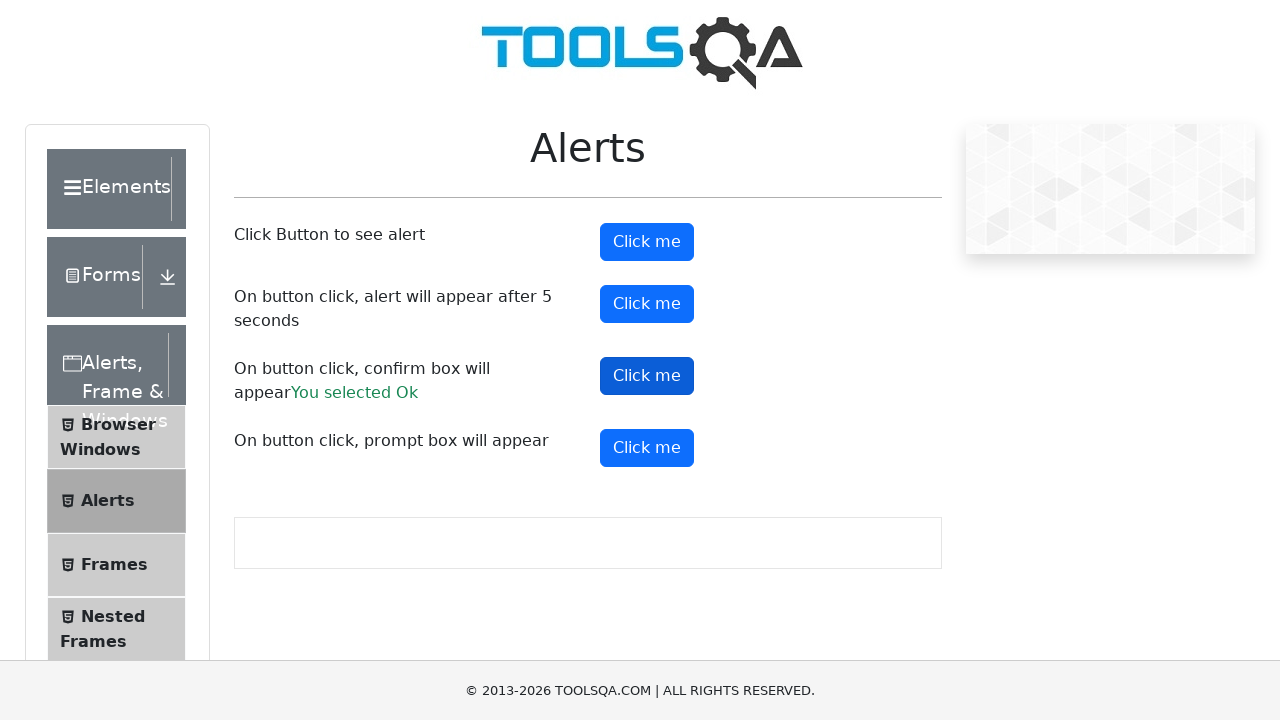

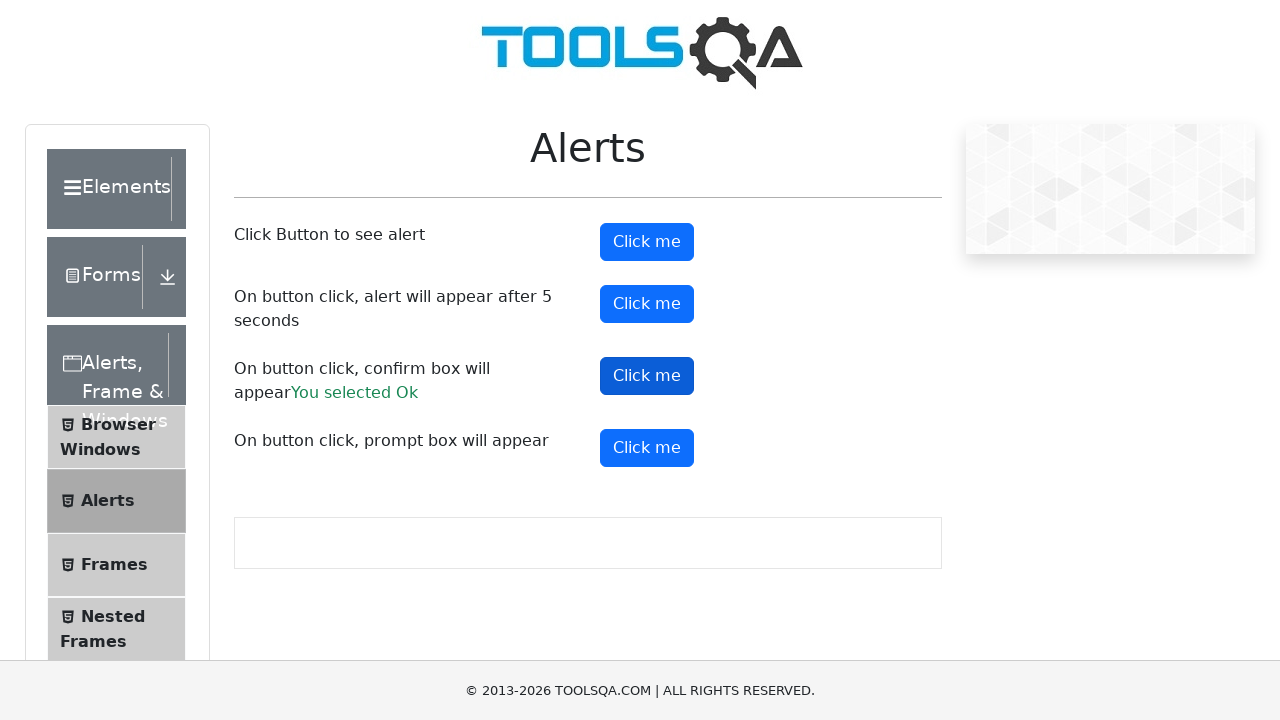